Tests the search functionality on Python.org by entering "pycon" in the search box and submitting the search form

Starting URL: http://www.python.org

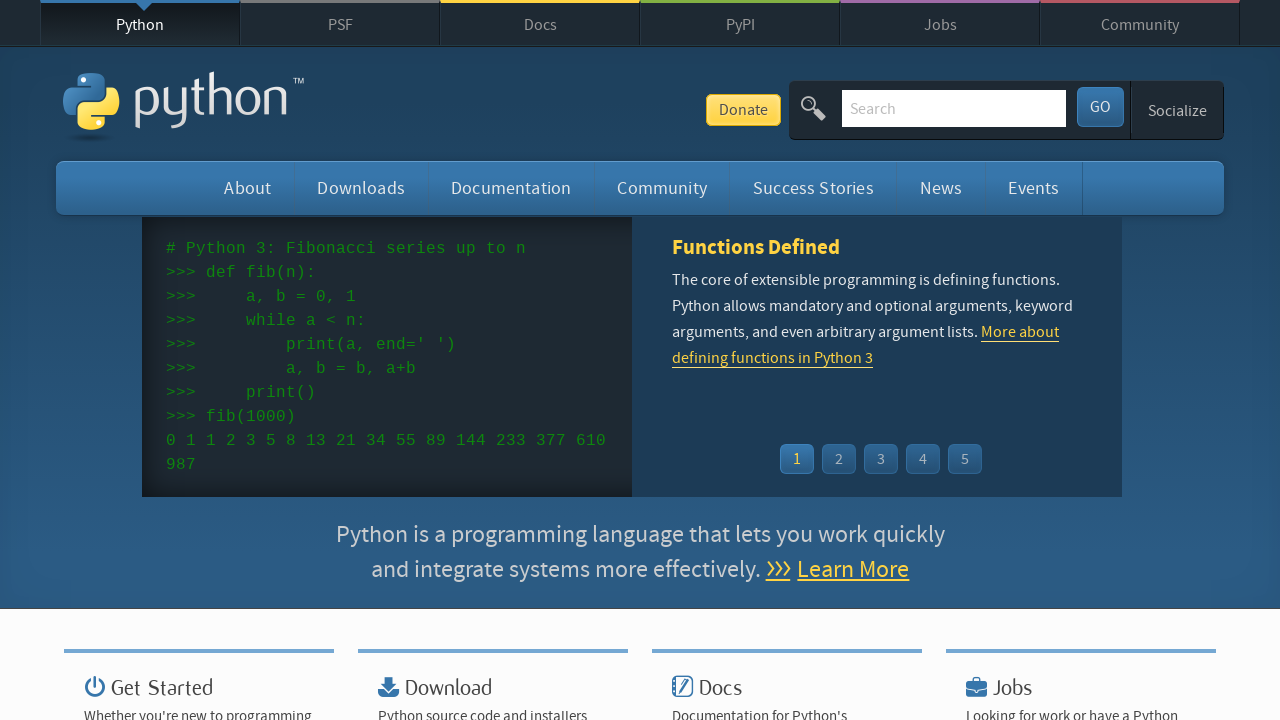

Cleared the search box on input[name='q']
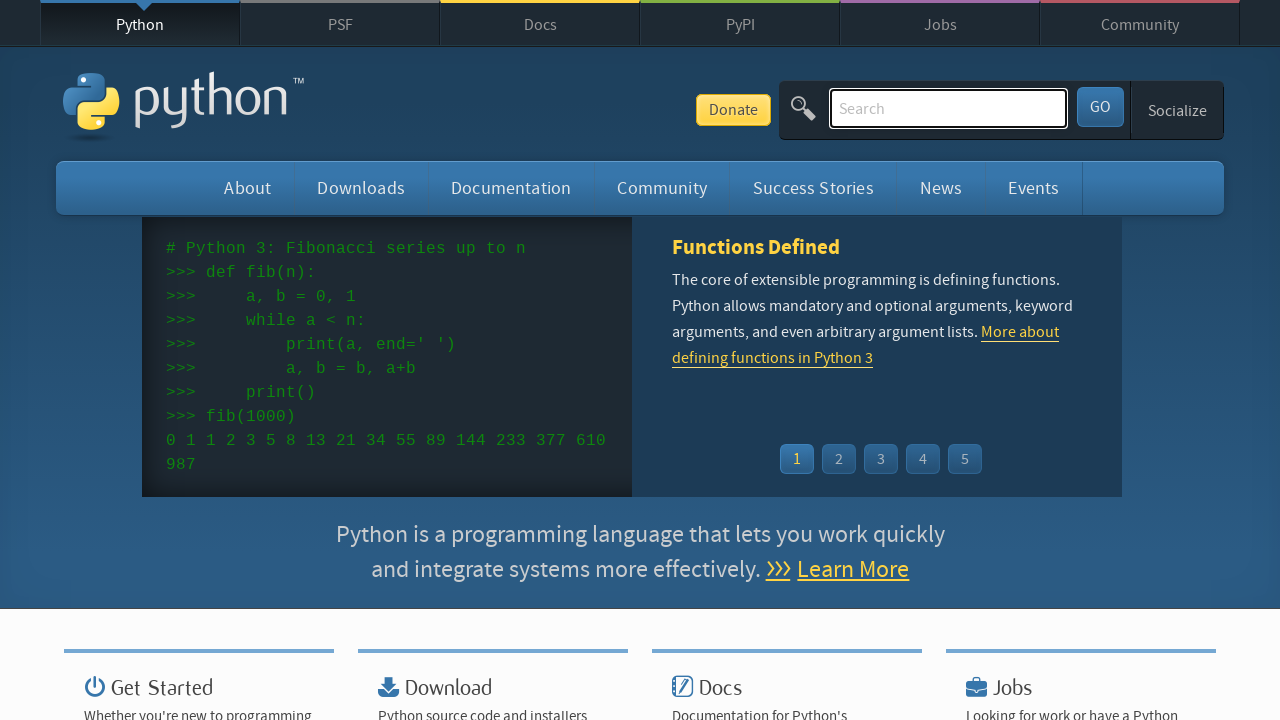

Filled search box with 'pycon' on input[name='q']
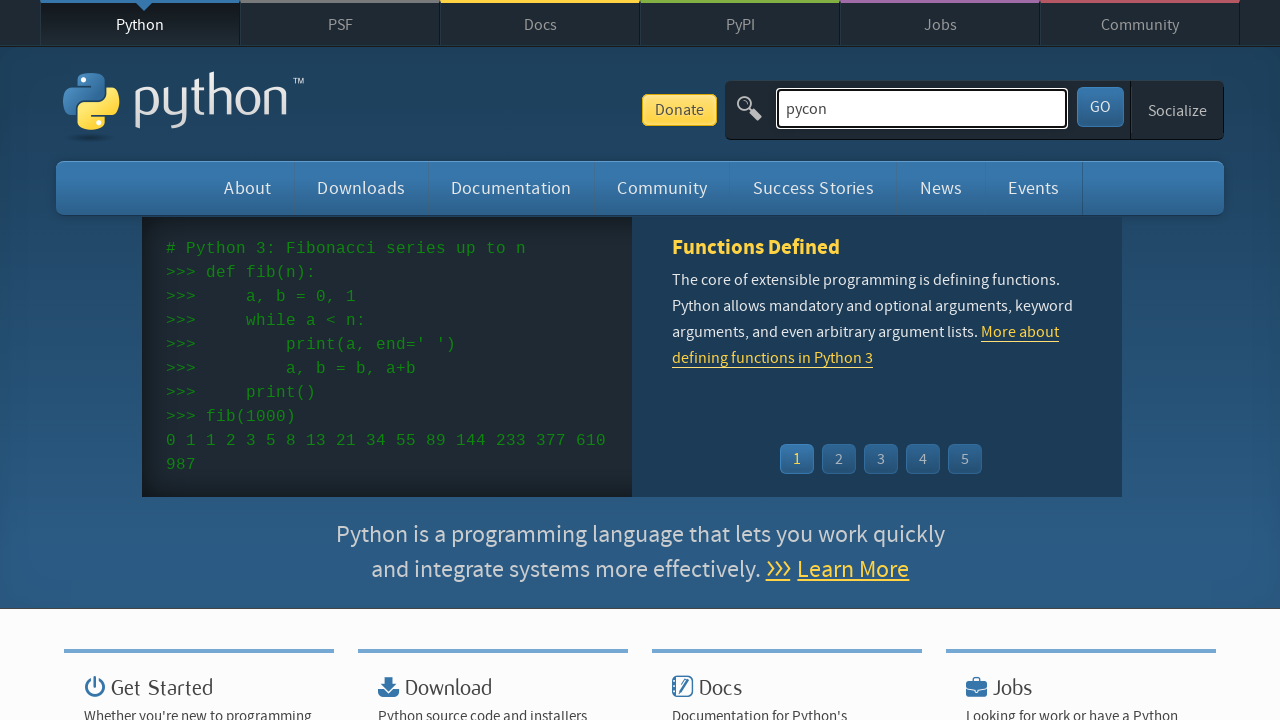

Pressed Enter to submit the search form on input[name='q']
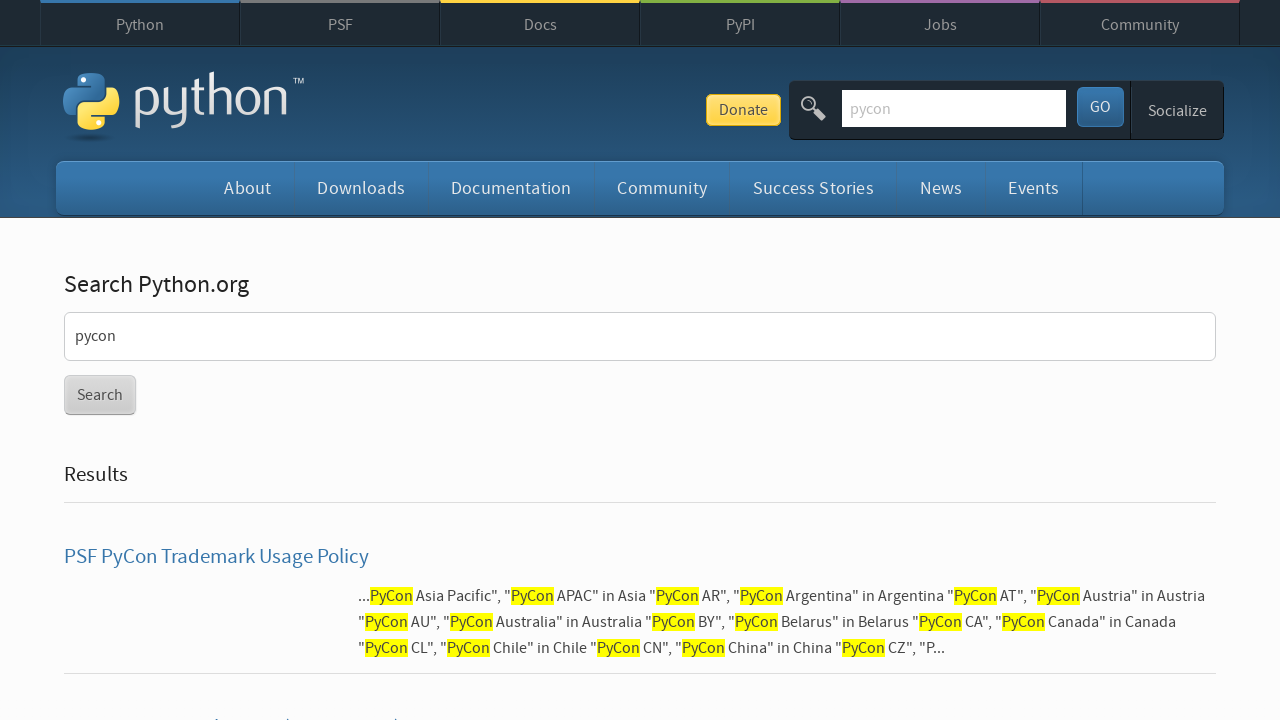

Search results page loaded
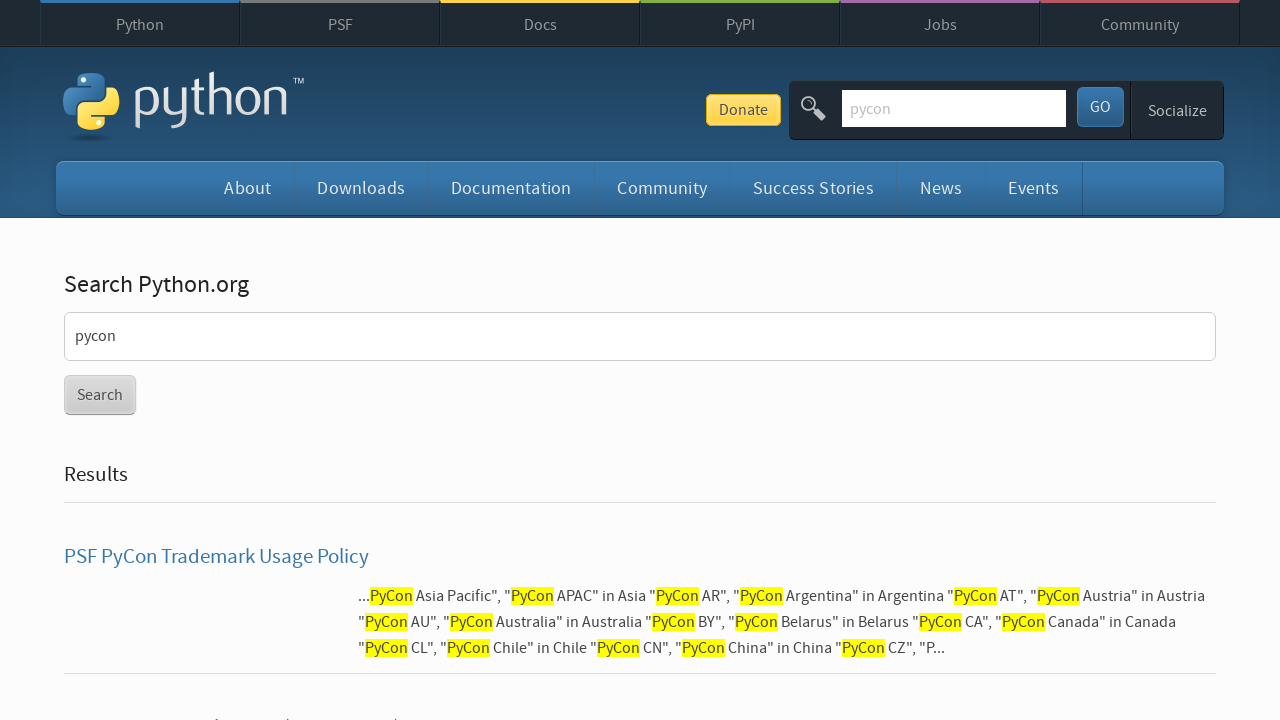

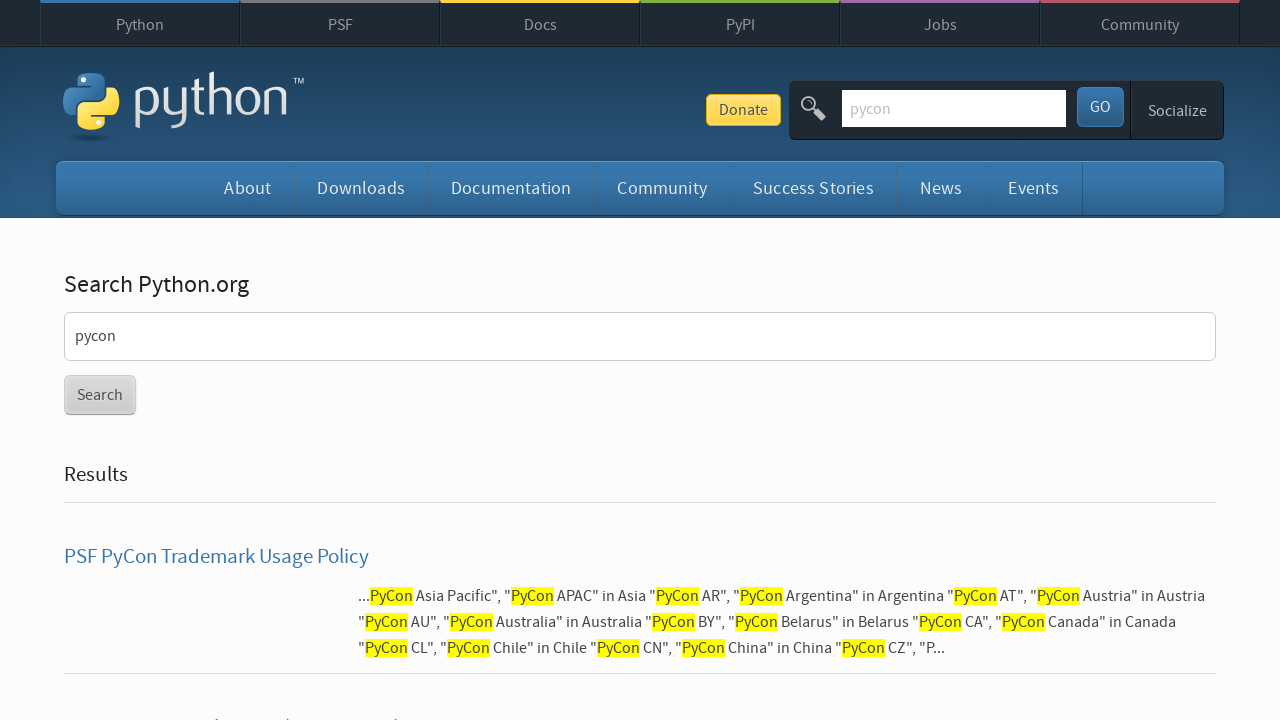